Tests the toggle-all functionality to mark all todos as complete and then back to active

Starting URL: https://todomvc.com/examples/react/dist/

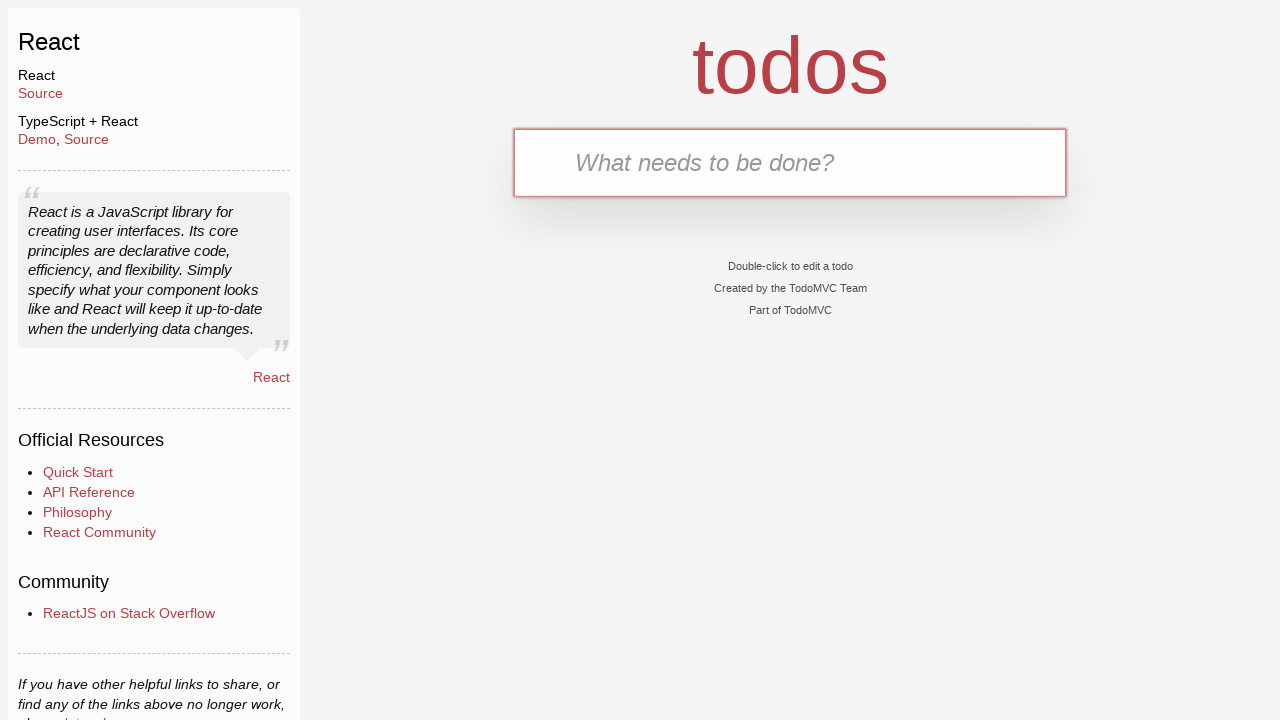

Waited for new todo input field to be visible
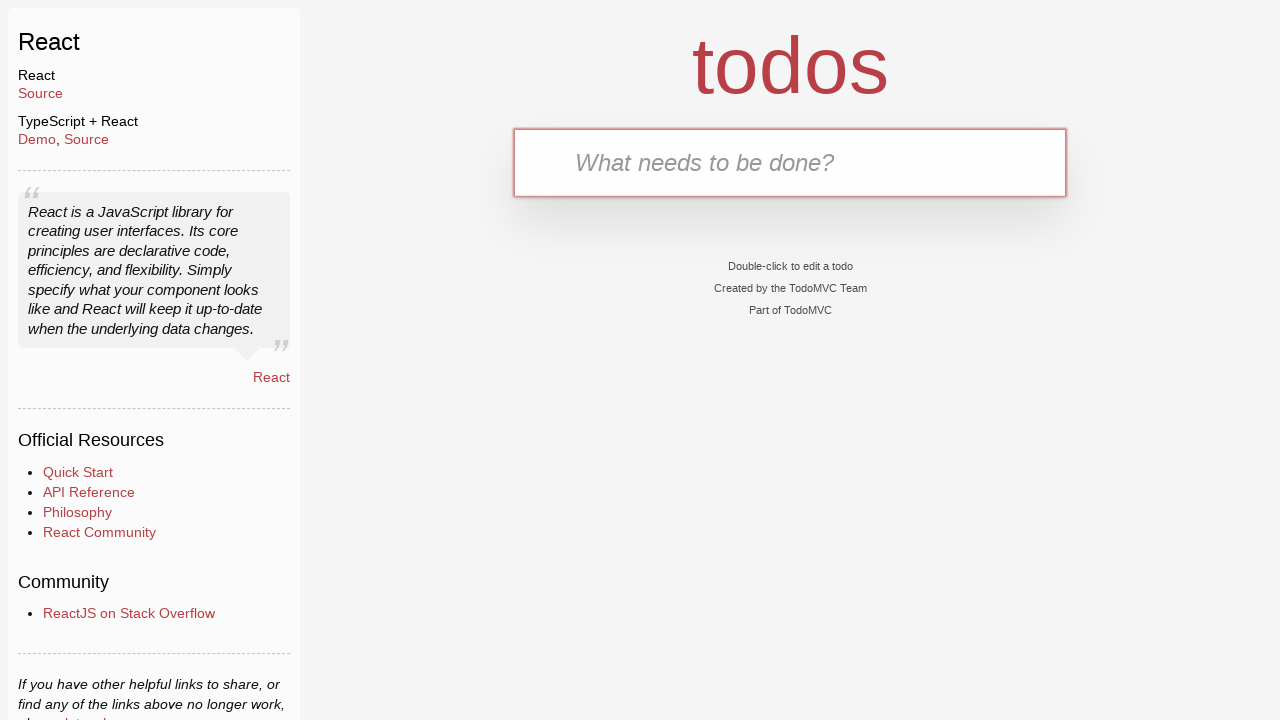

Filled new todo input with 'ToDo0' on input.new-todo
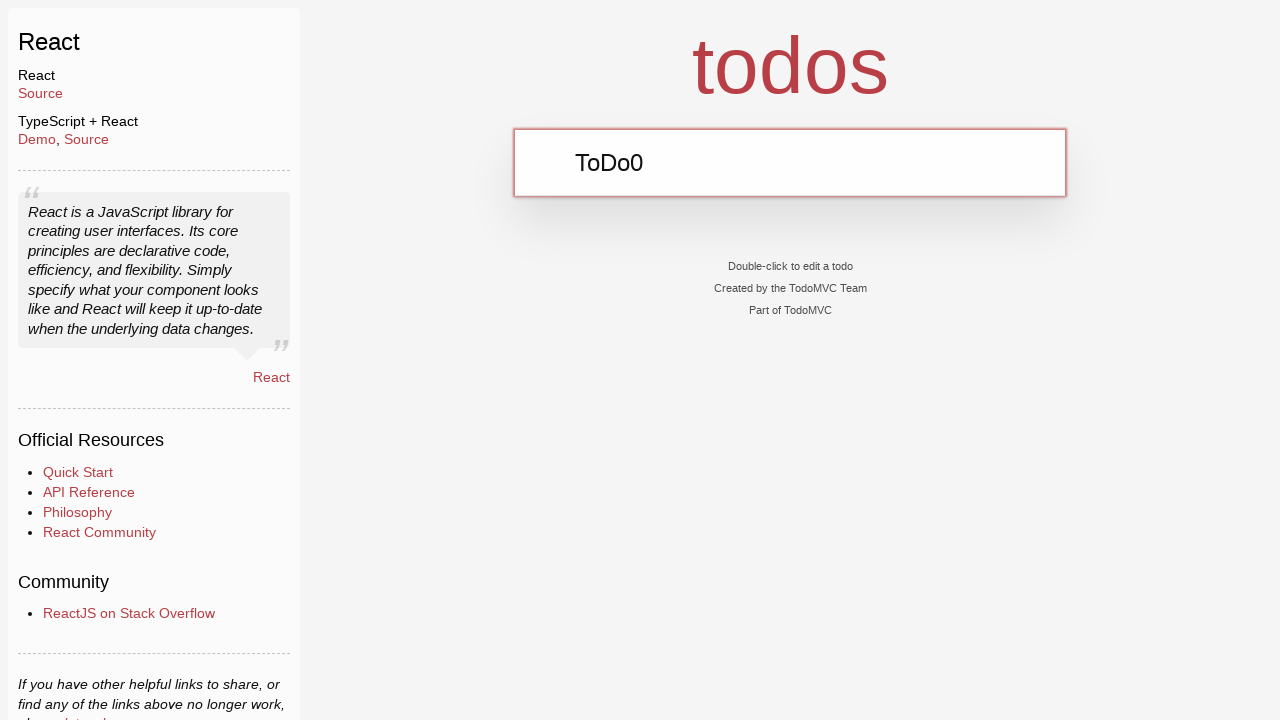

Pressed Enter to create 'ToDo0' on input.new-todo
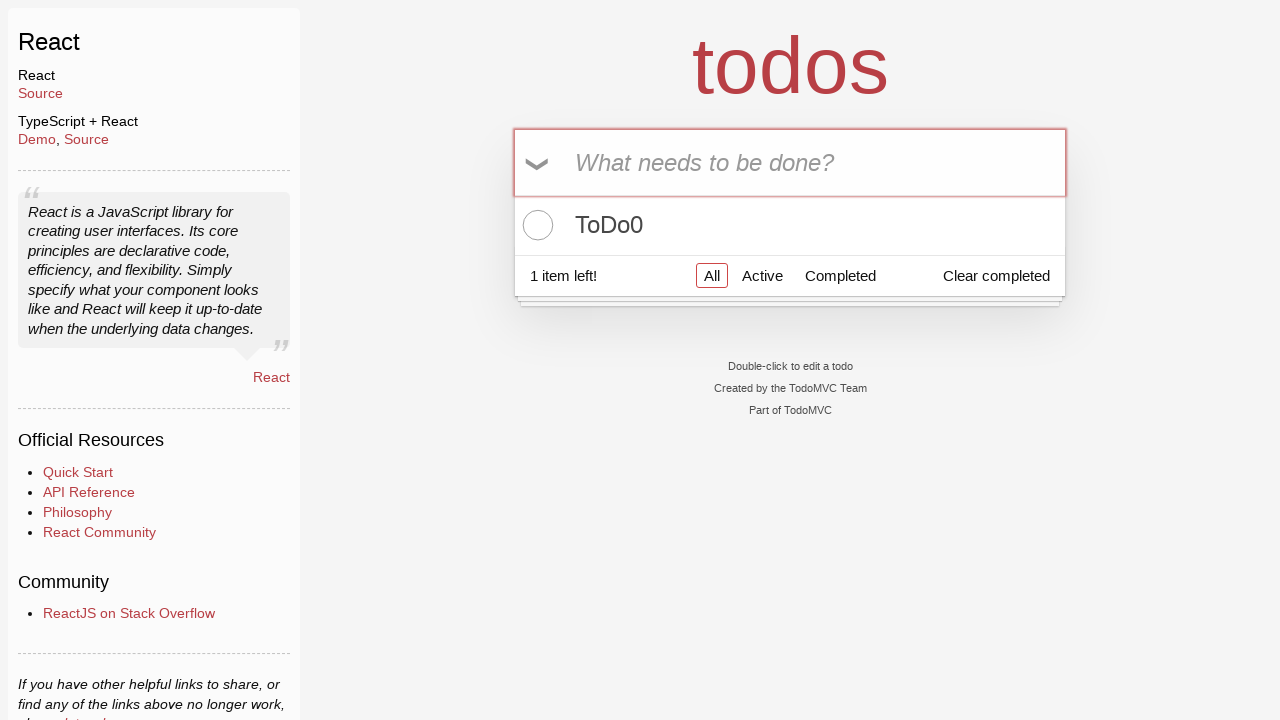

Filled new todo input with 'ToDo1' on input.new-todo
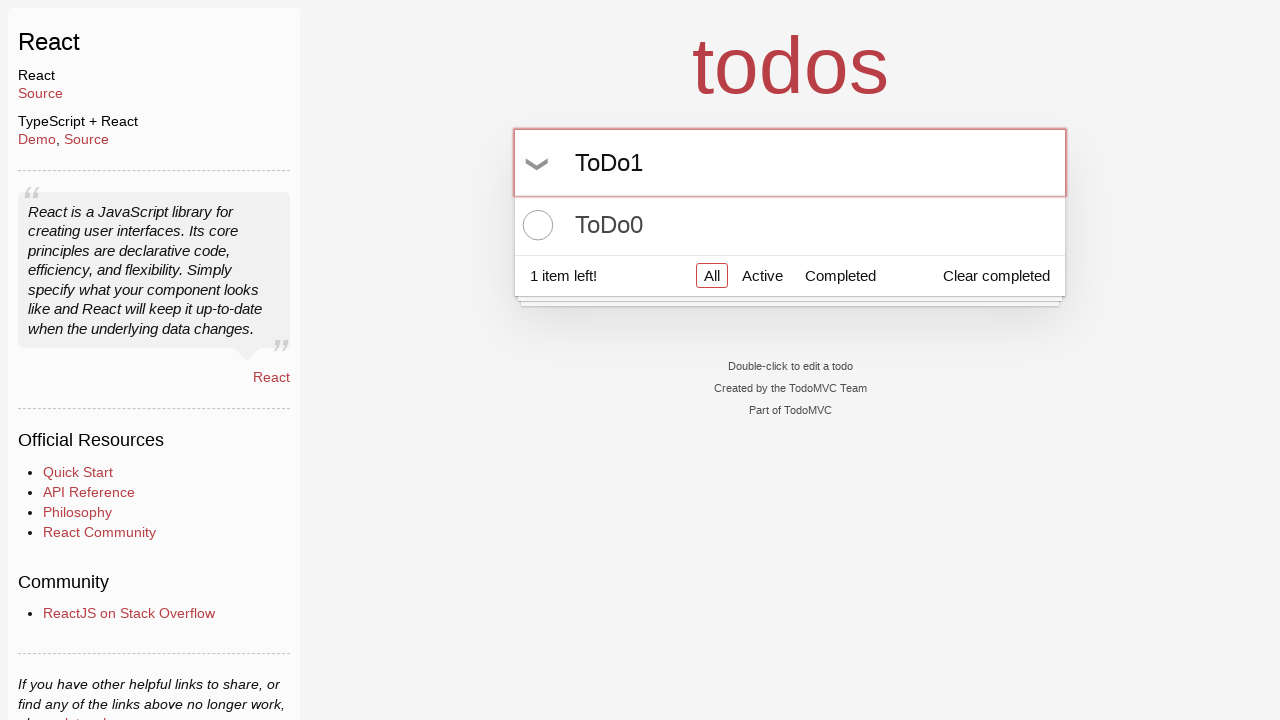

Pressed Enter to create 'ToDo1' on input.new-todo
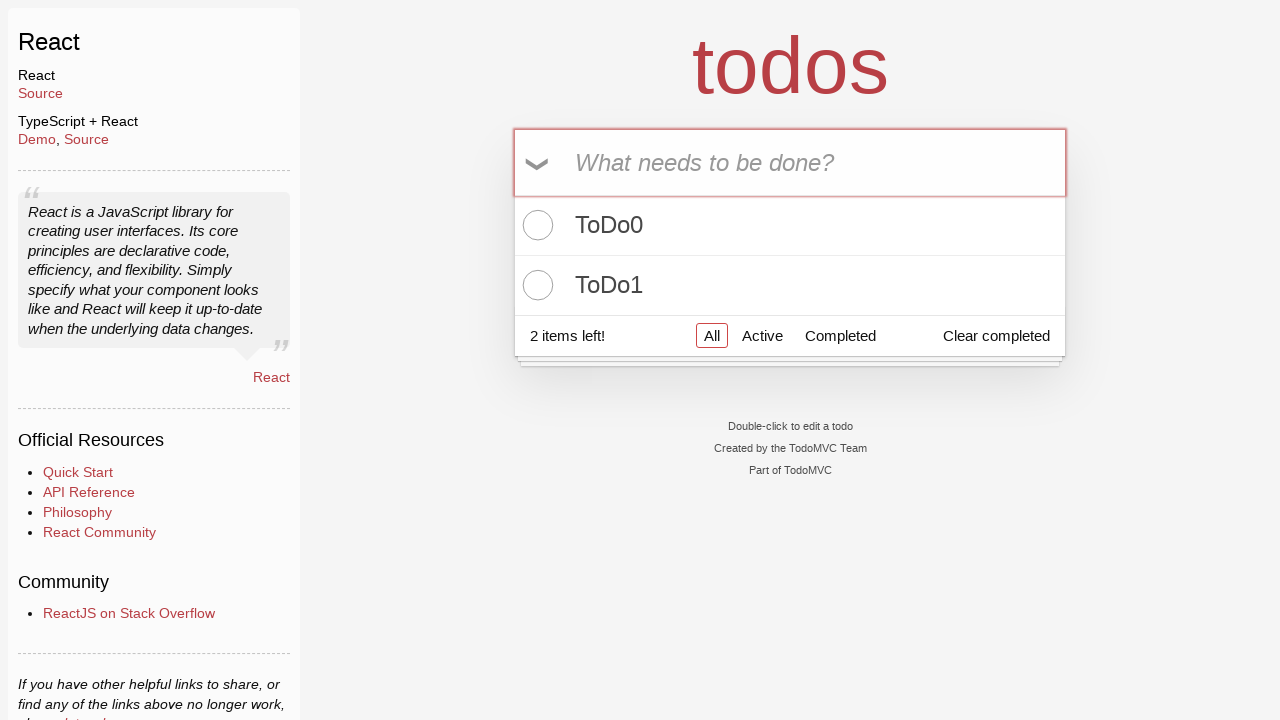

Filled new todo input with 'ToDo2' on input.new-todo
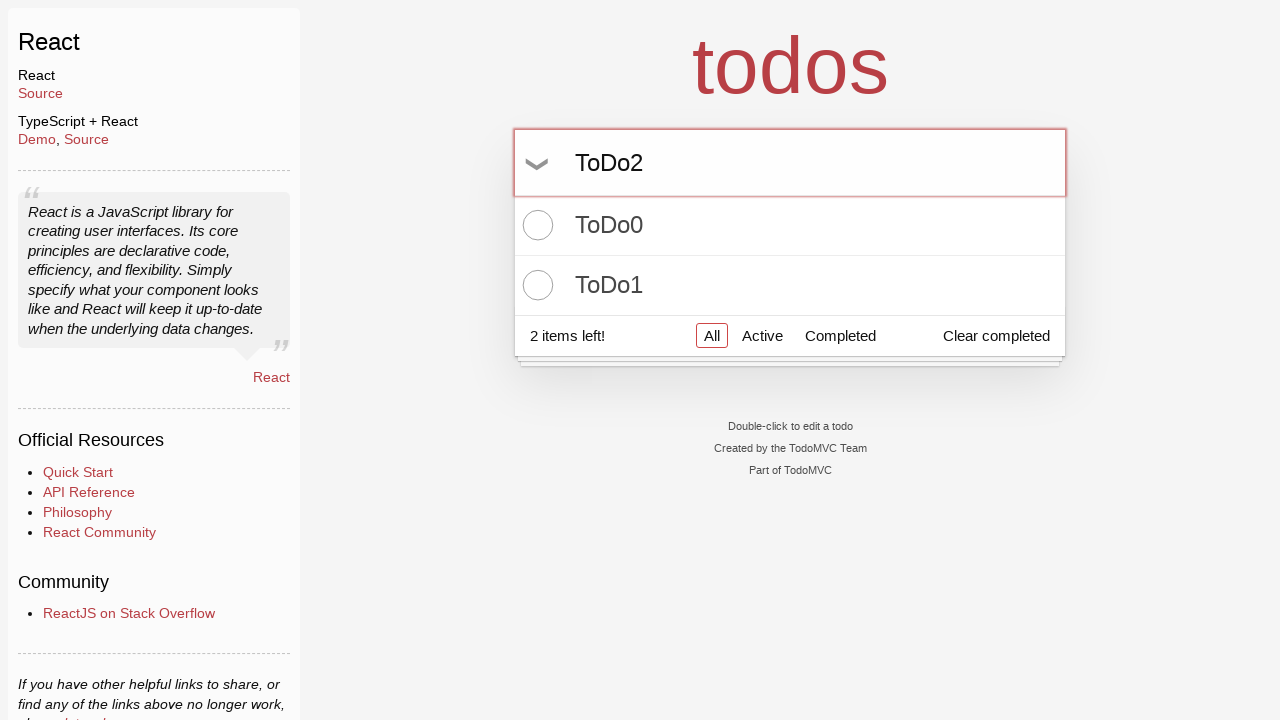

Pressed Enter to create 'ToDo2' on input.new-todo
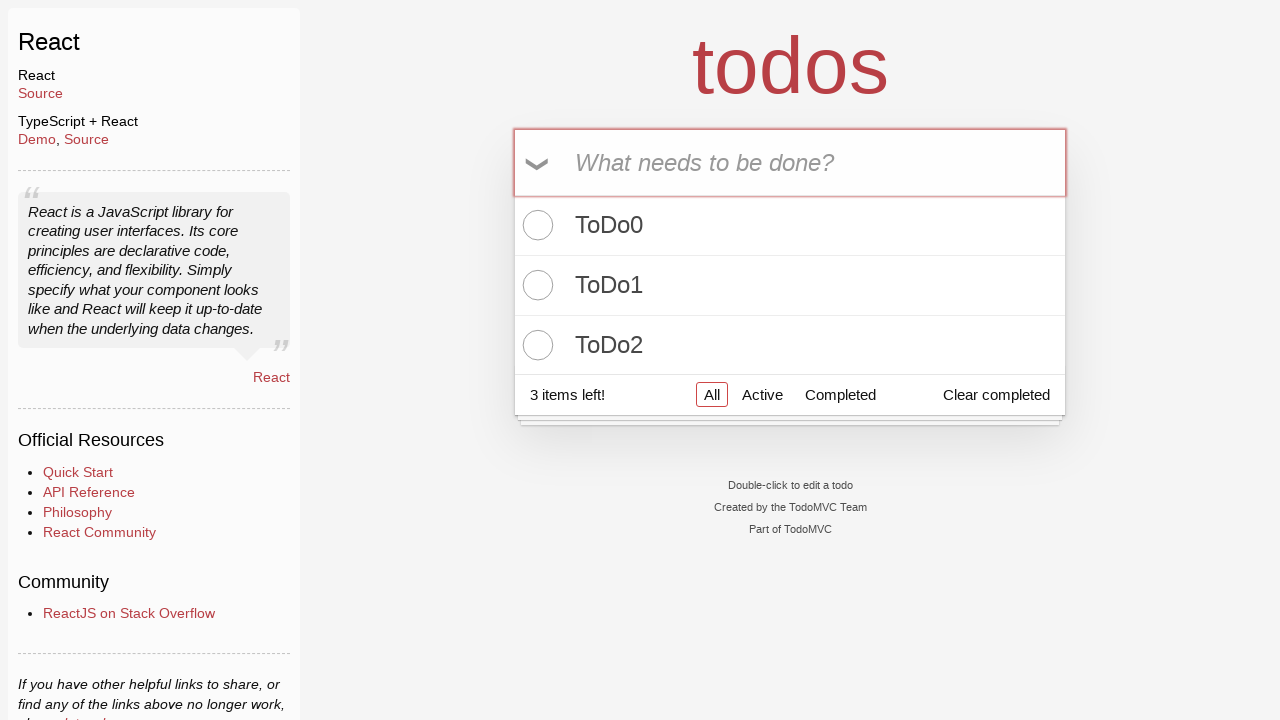

Filled new todo input with 'ToDo3' on input.new-todo
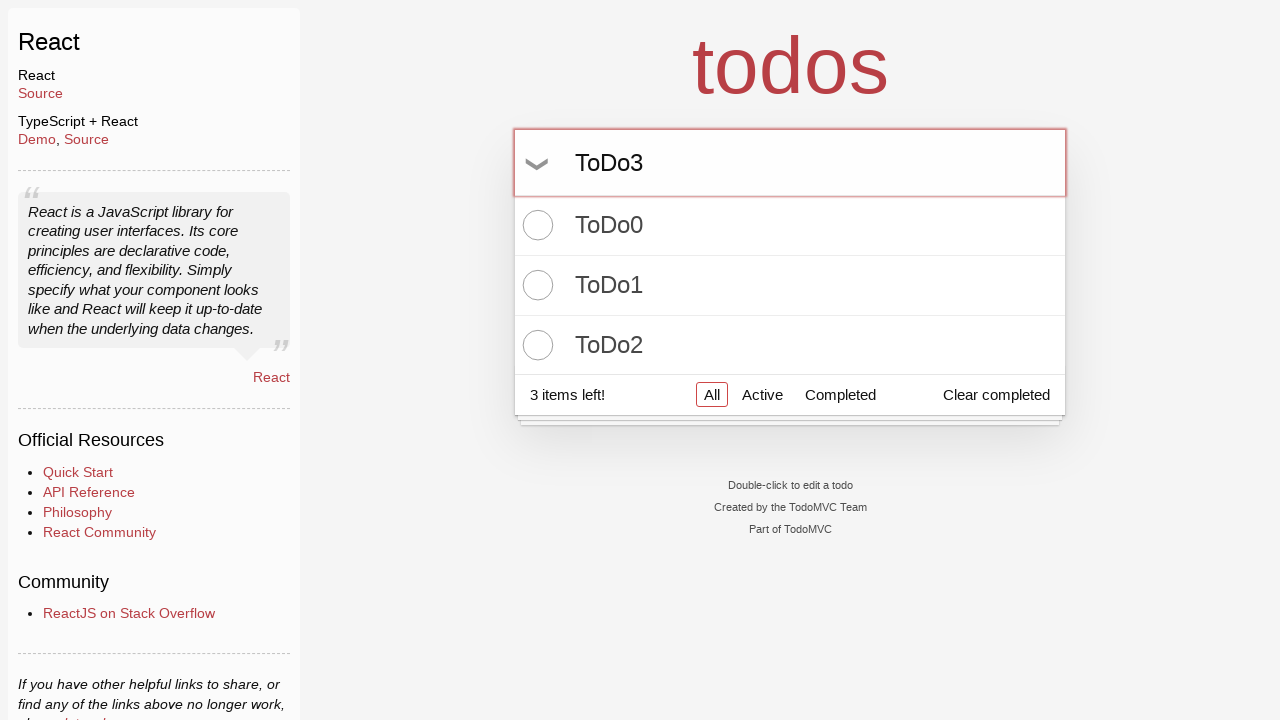

Pressed Enter to create 'ToDo3' on input.new-todo
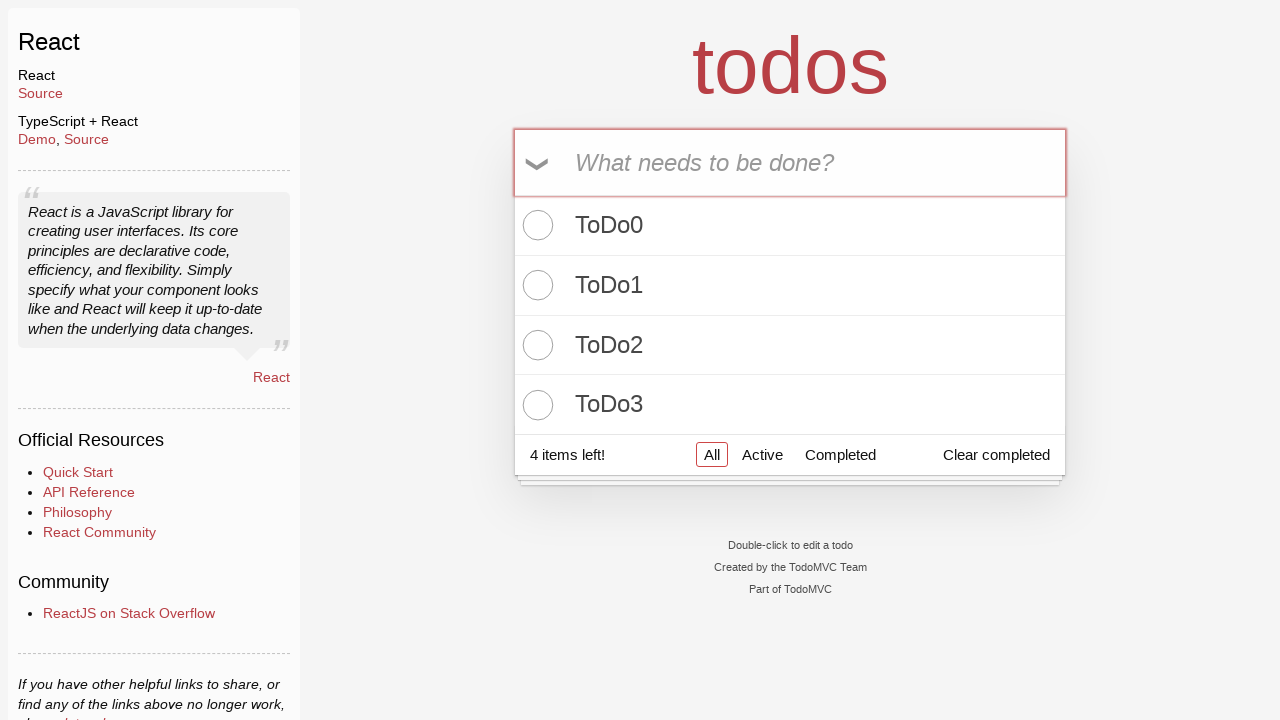

Filled new todo input with 'ToDo4' on input.new-todo
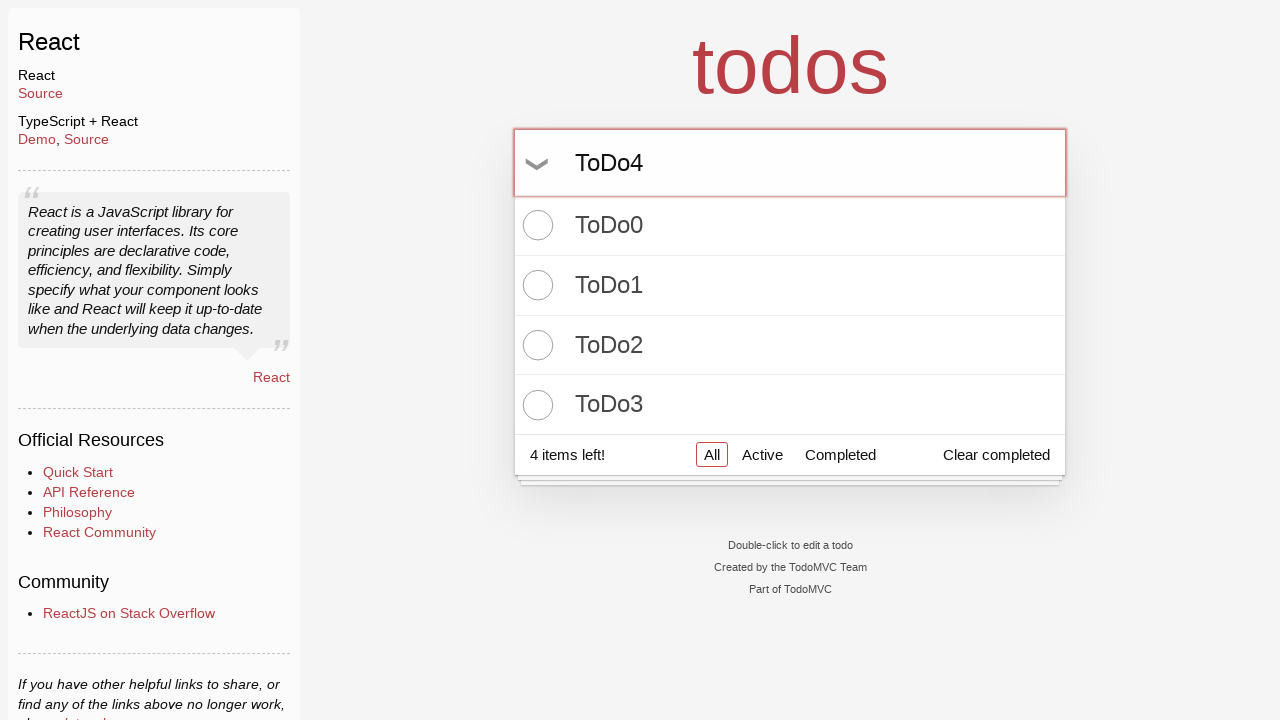

Pressed Enter to create 'ToDo4' on input.new-todo
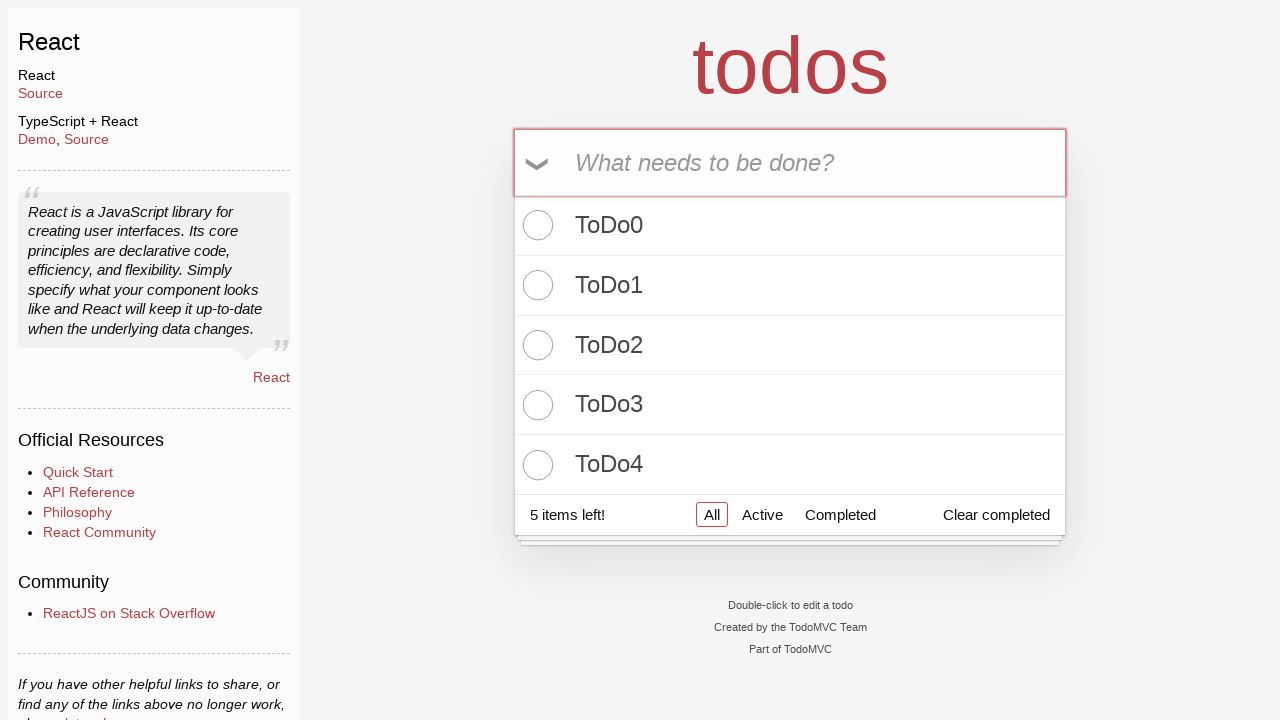

Filled new todo input with 'ToDo5' on input.new-todo
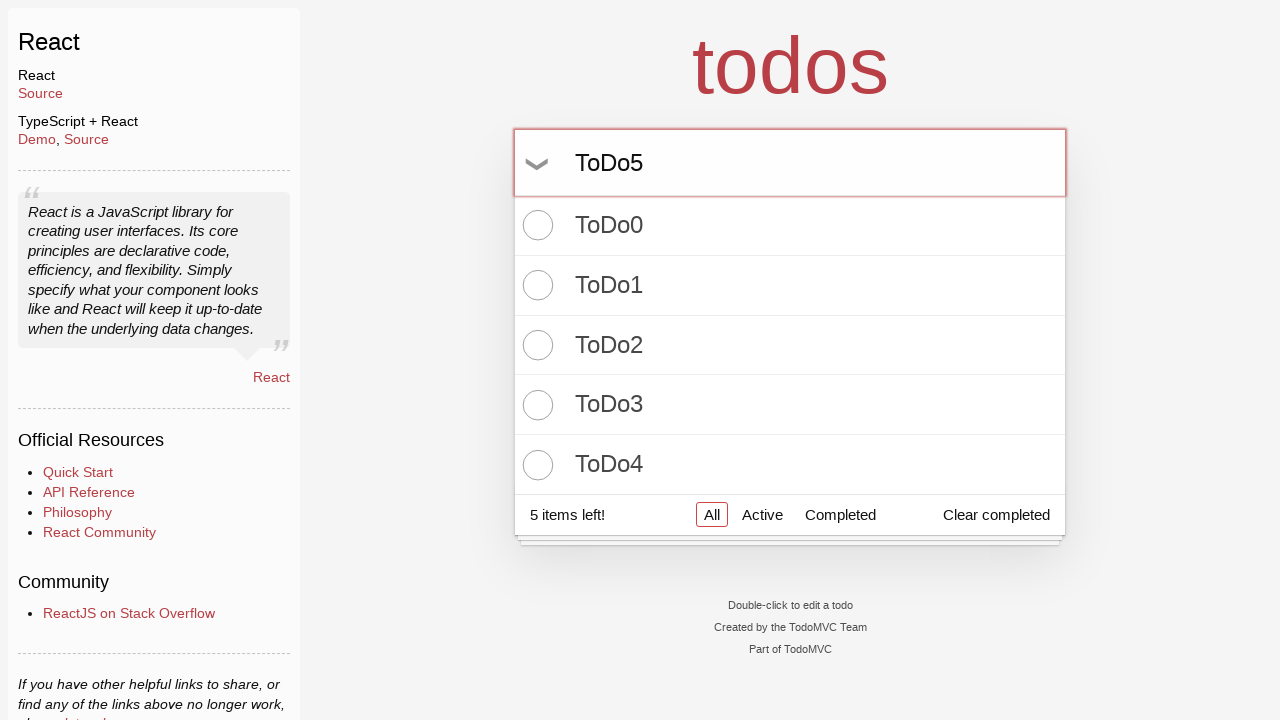

Pressed Enter to create 'ToDo5' on input.new-todo
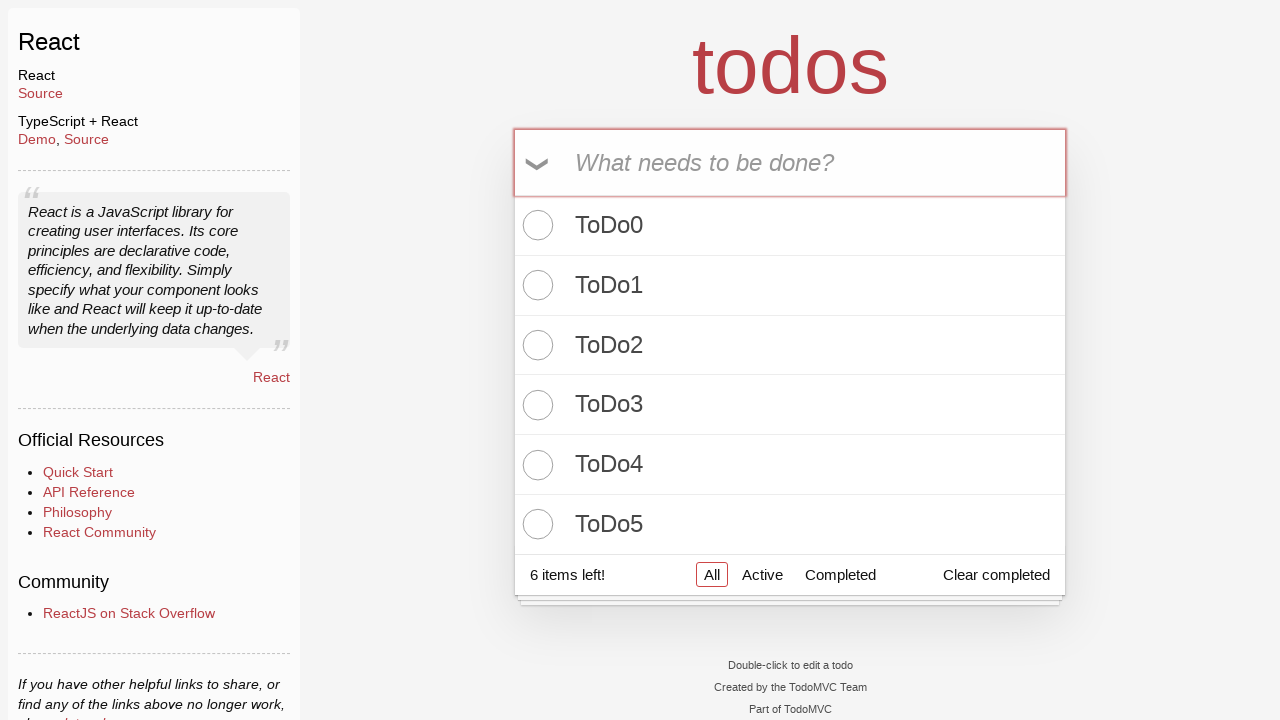

Filled new todo input with 'ToDo6' on input.new-todo
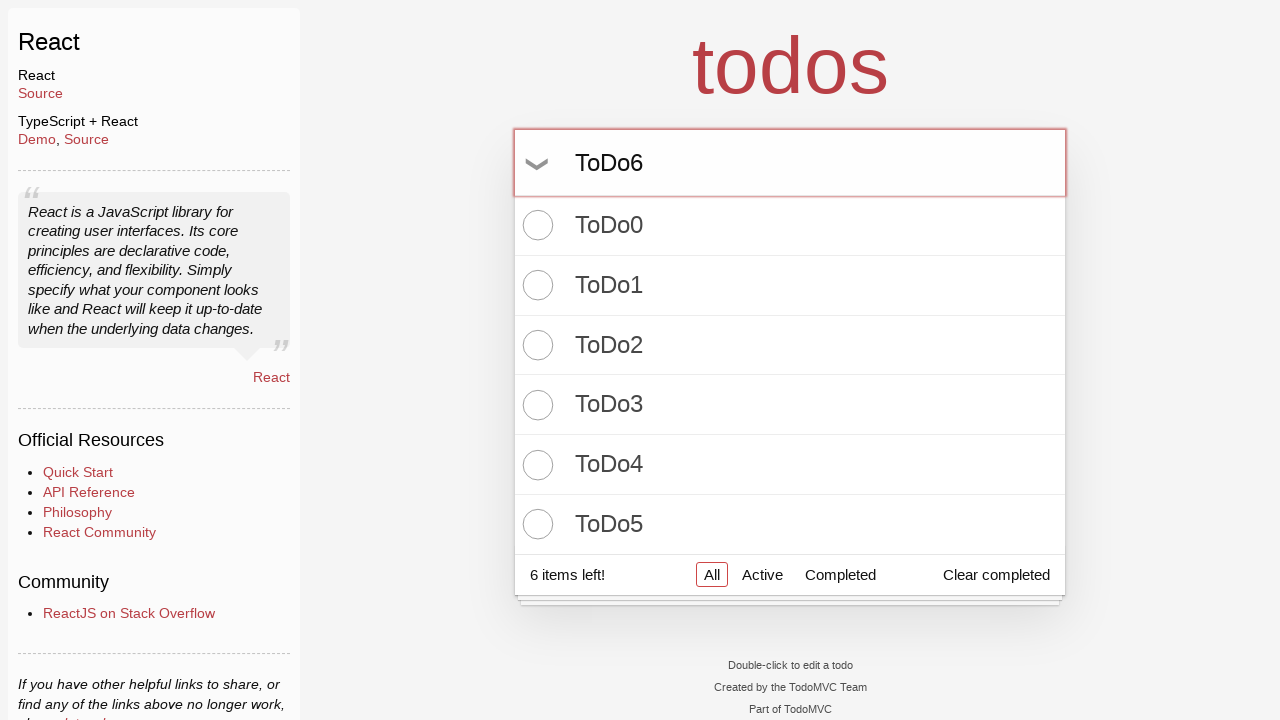

Pressed Enter to create 'ToDo6' on input.new-todo
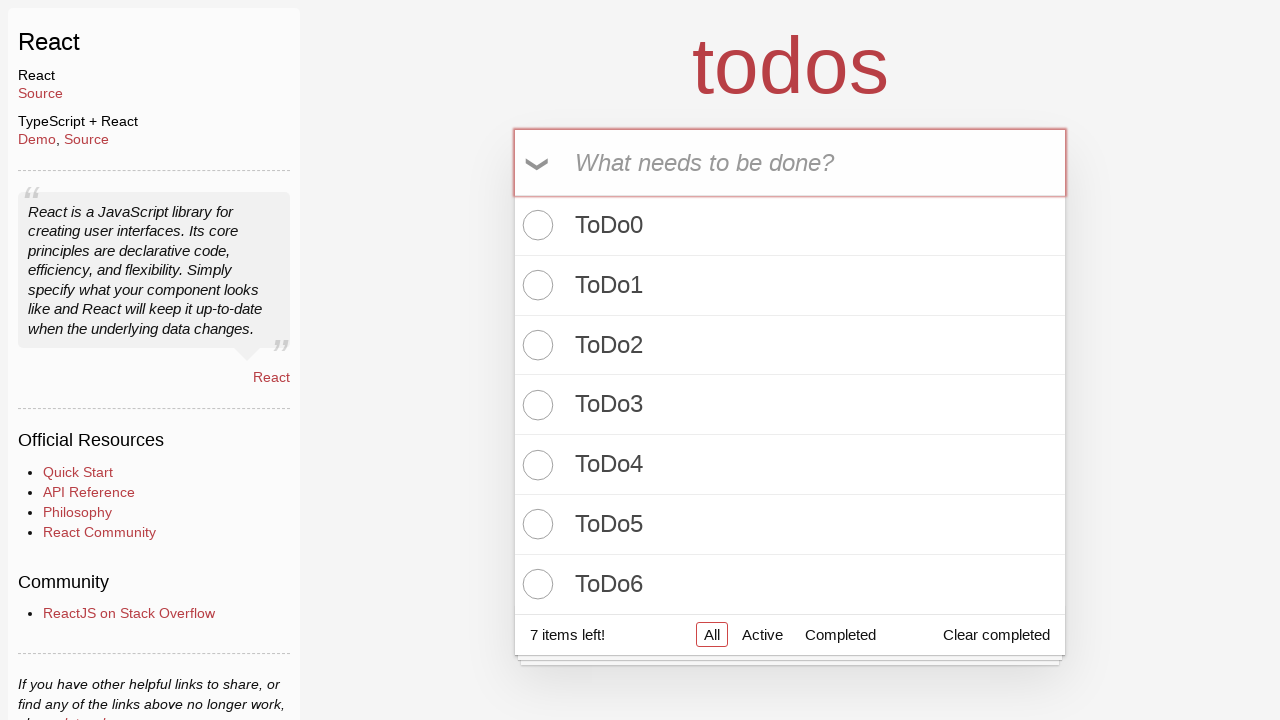

Filled new todo input with 'ToDo7' on input.new-todo
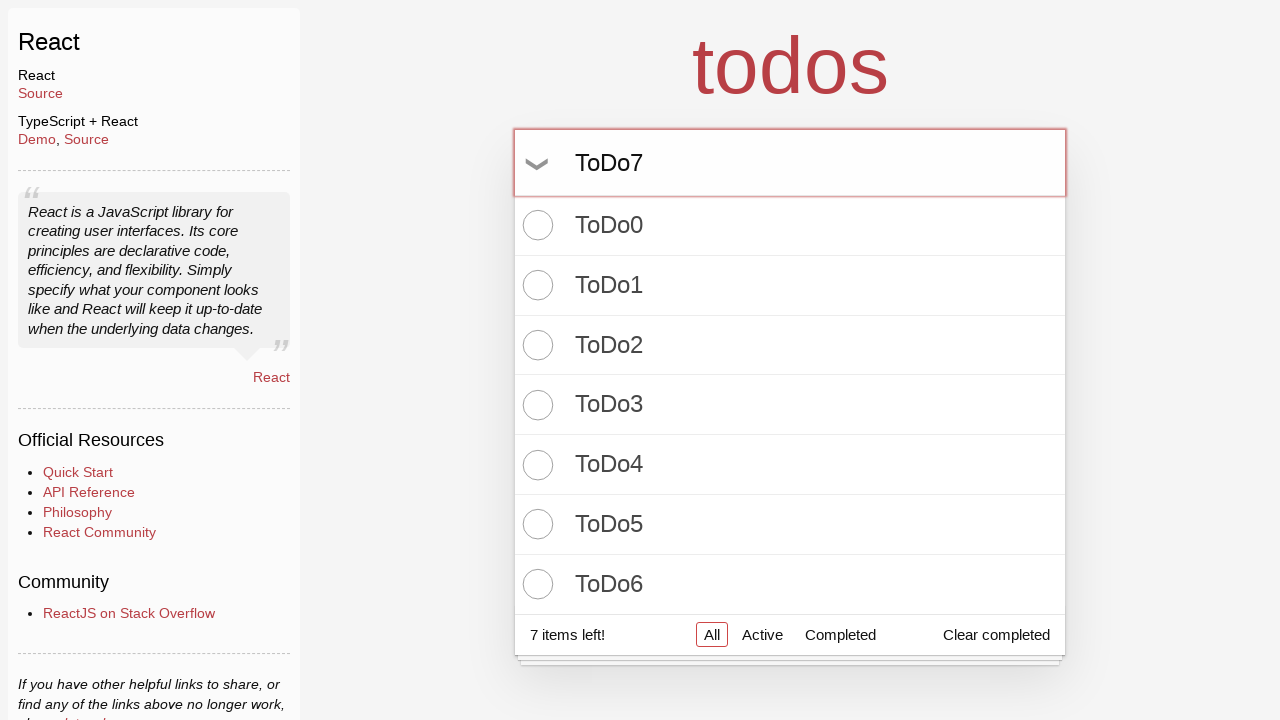

Pressed Enter to create 'ToDo7' on input.new-todo
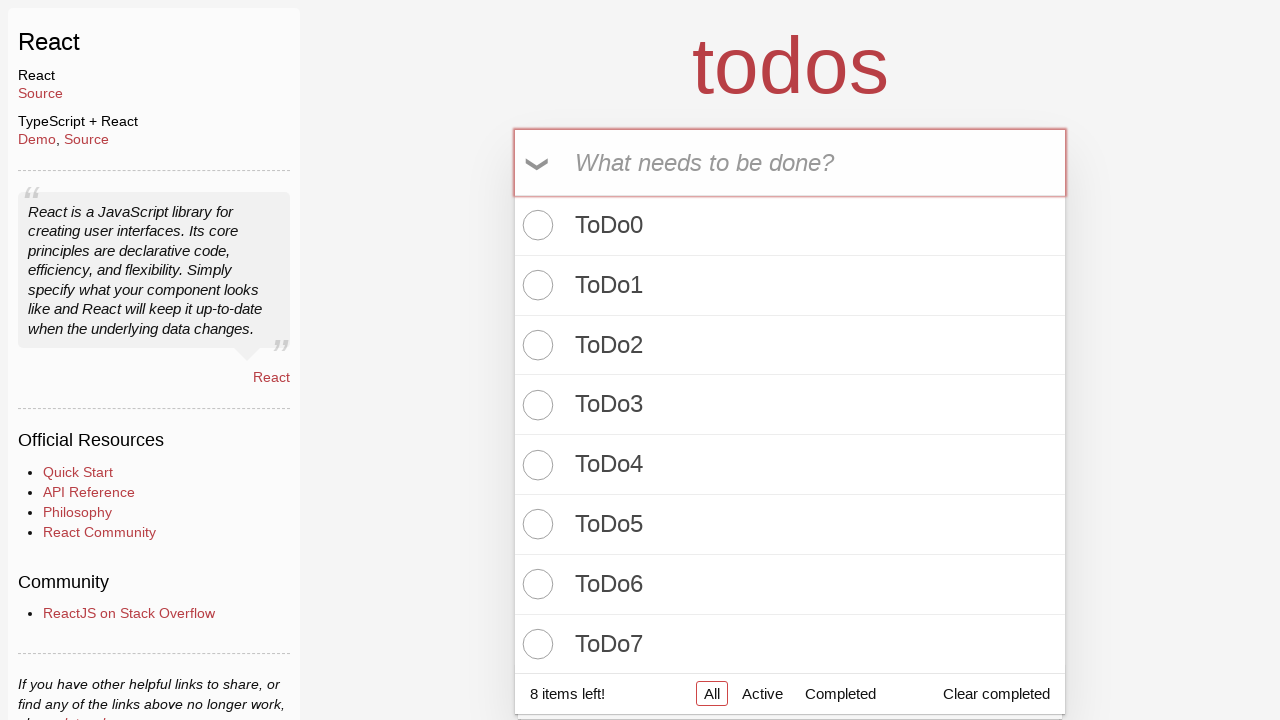

Filled new todo input with 'ToDo8' on input.new-todo
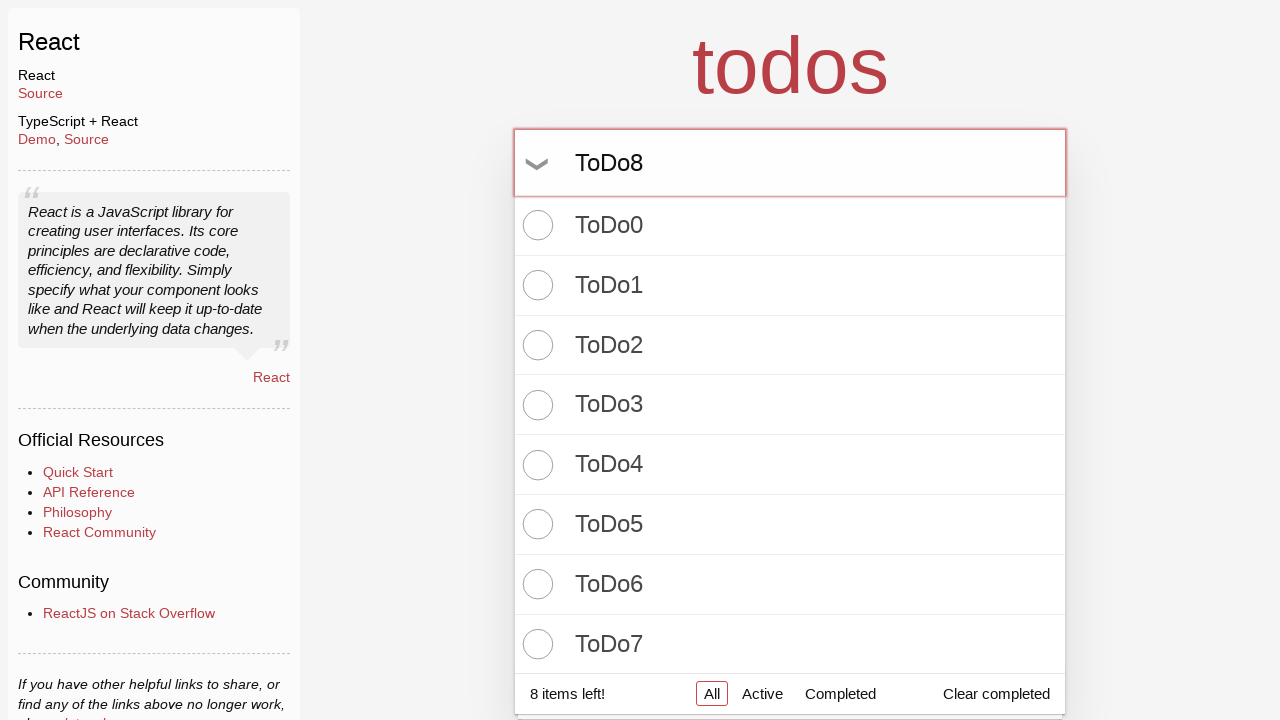

Pressed Enter to create 'ToDo8' on input.new-todo
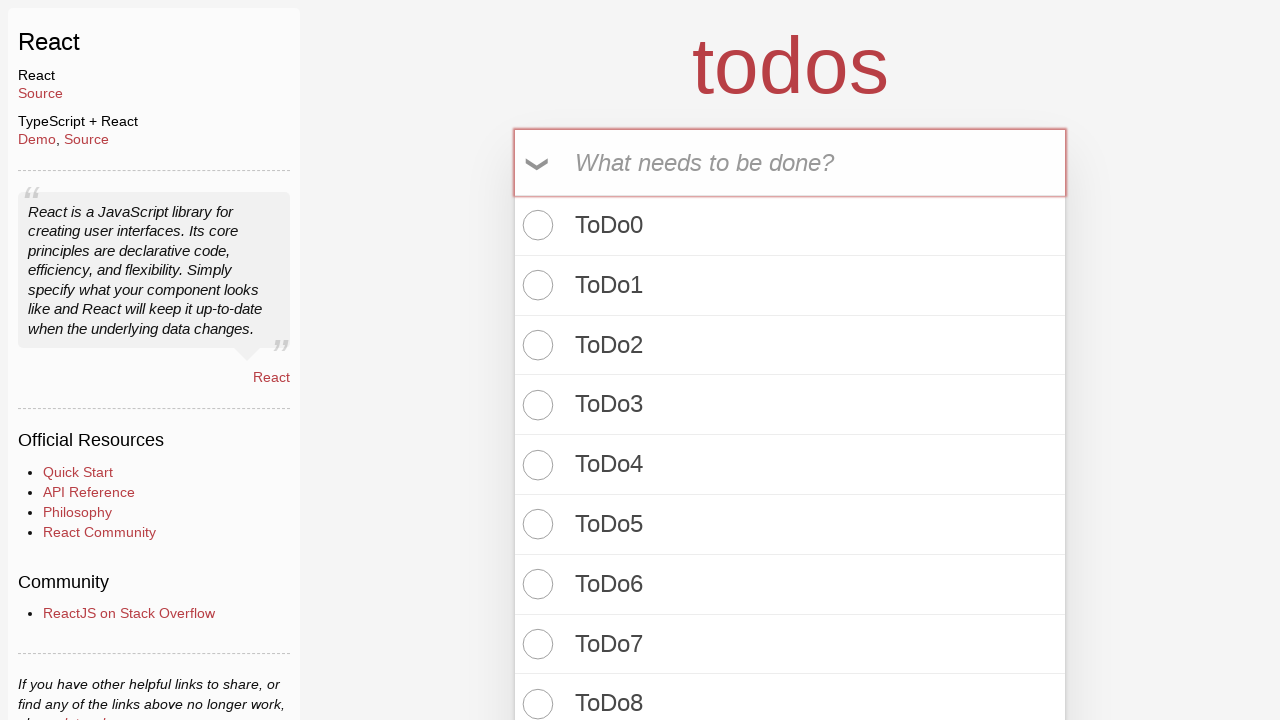

Filled new todo input with 'ToDo9' on input.new-todo
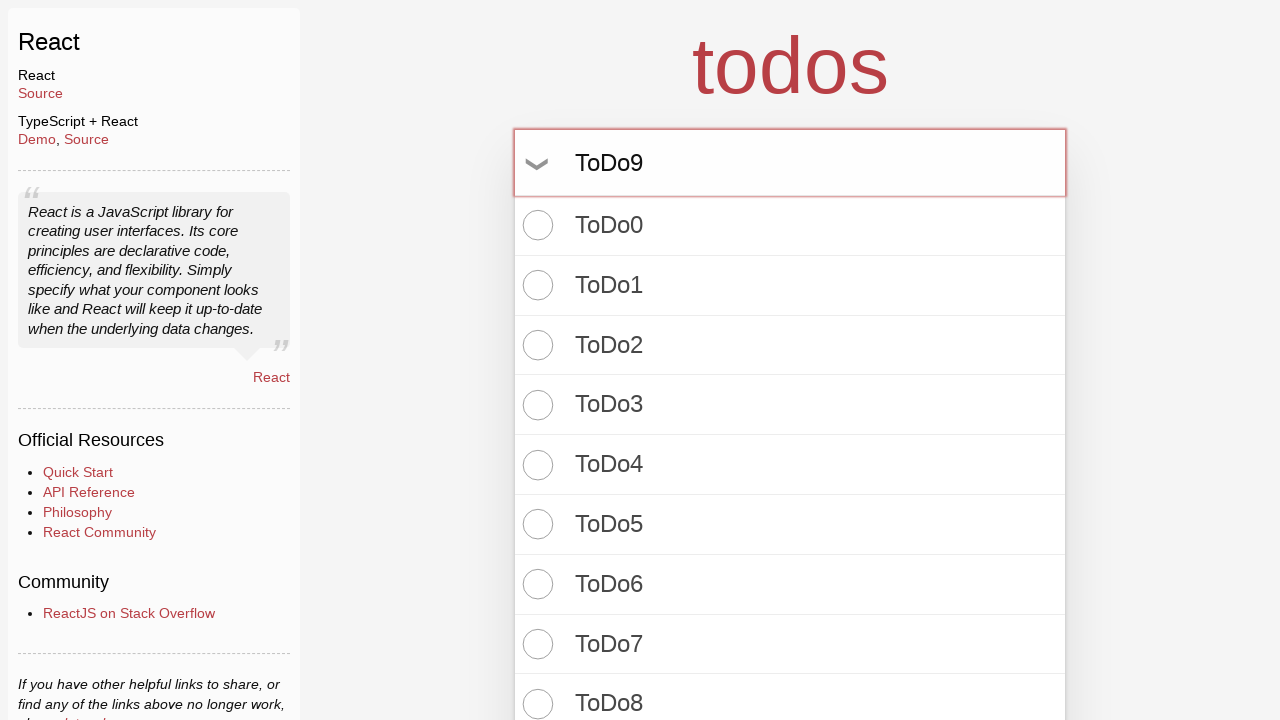

Pressed Enter to create 'ToDo9' on input.new-todo
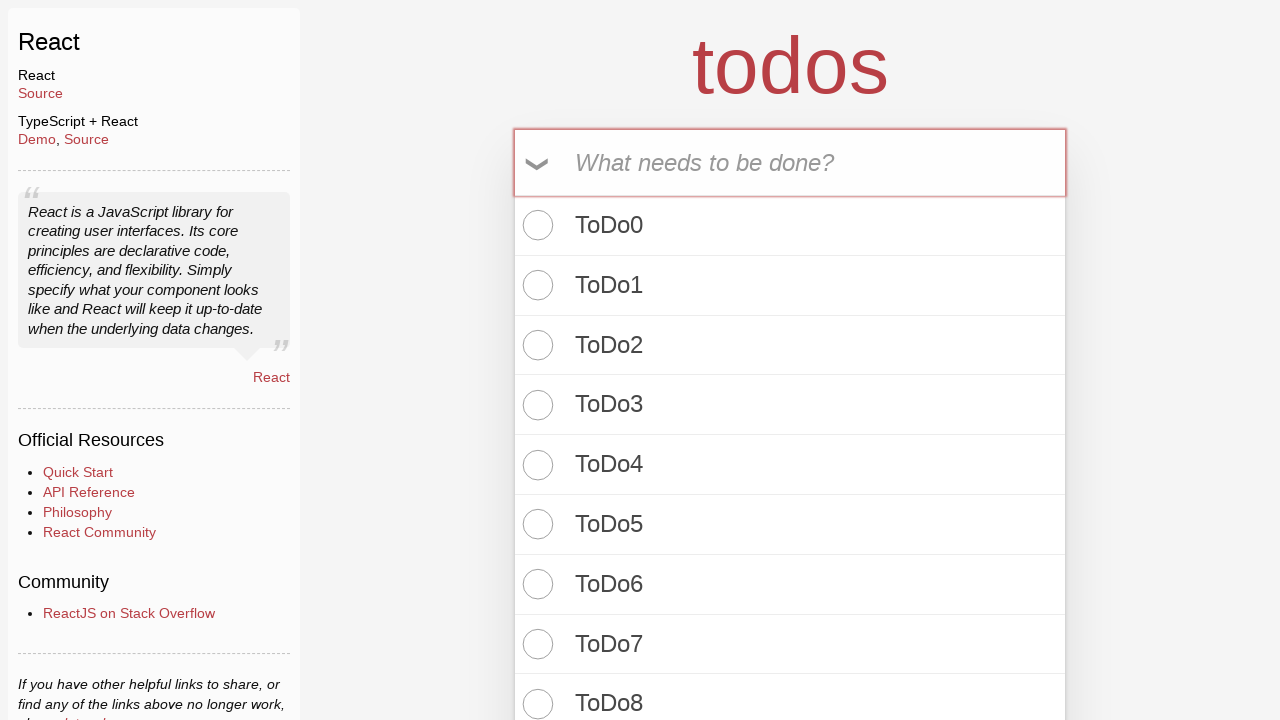

Clicked toggle-all checkbox to mark all todos as completed at (539, 163) on input.toggle-all
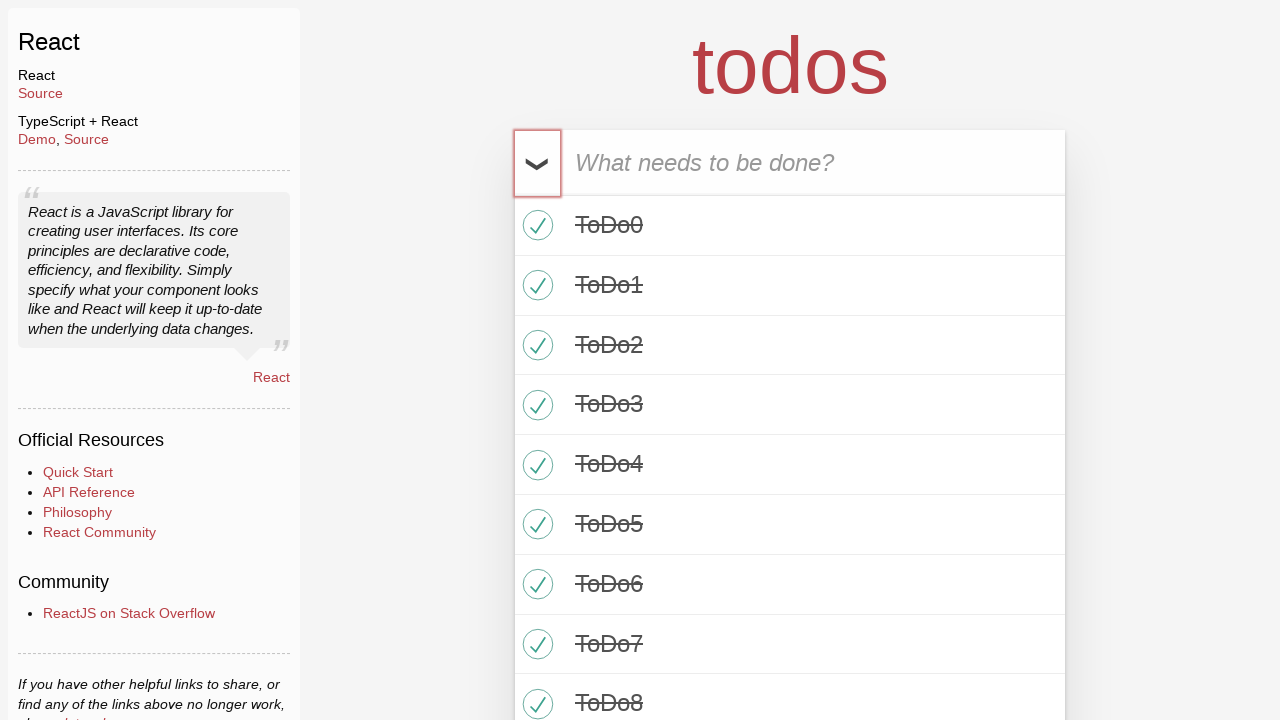

Clicked toggle-all checkbox to mark all todos as active at (539, 163) on input.toggle-all
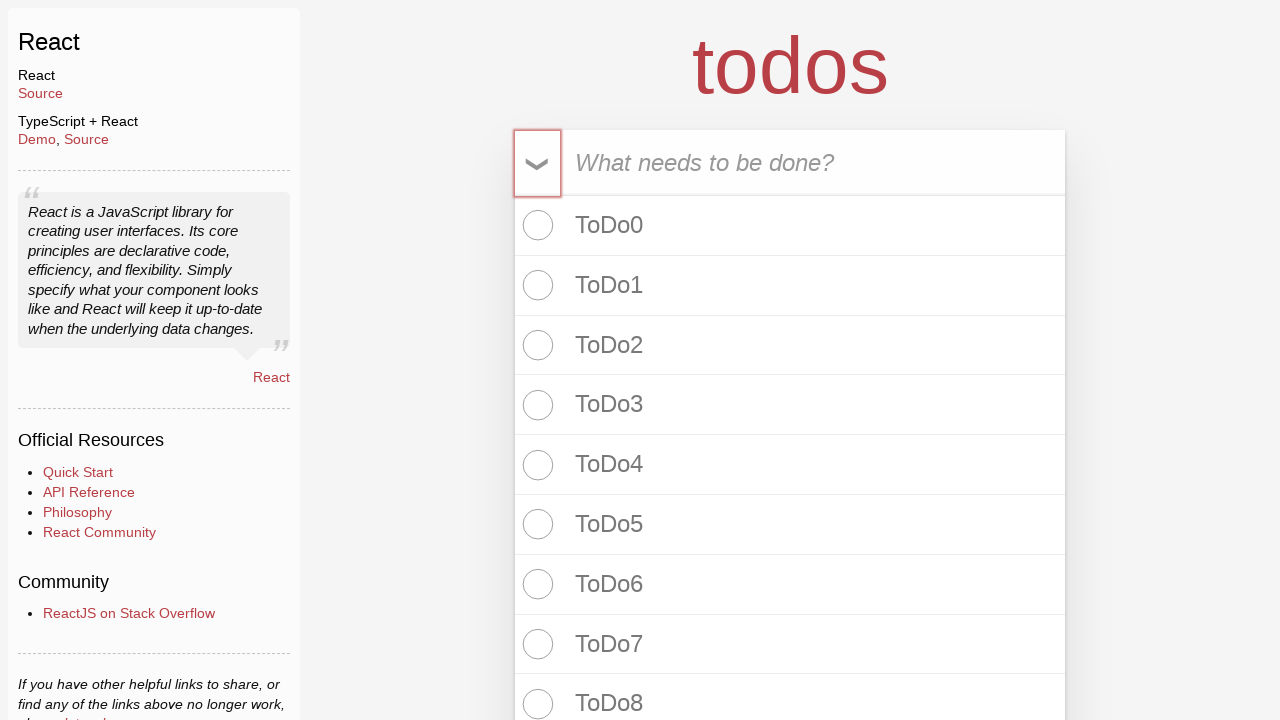

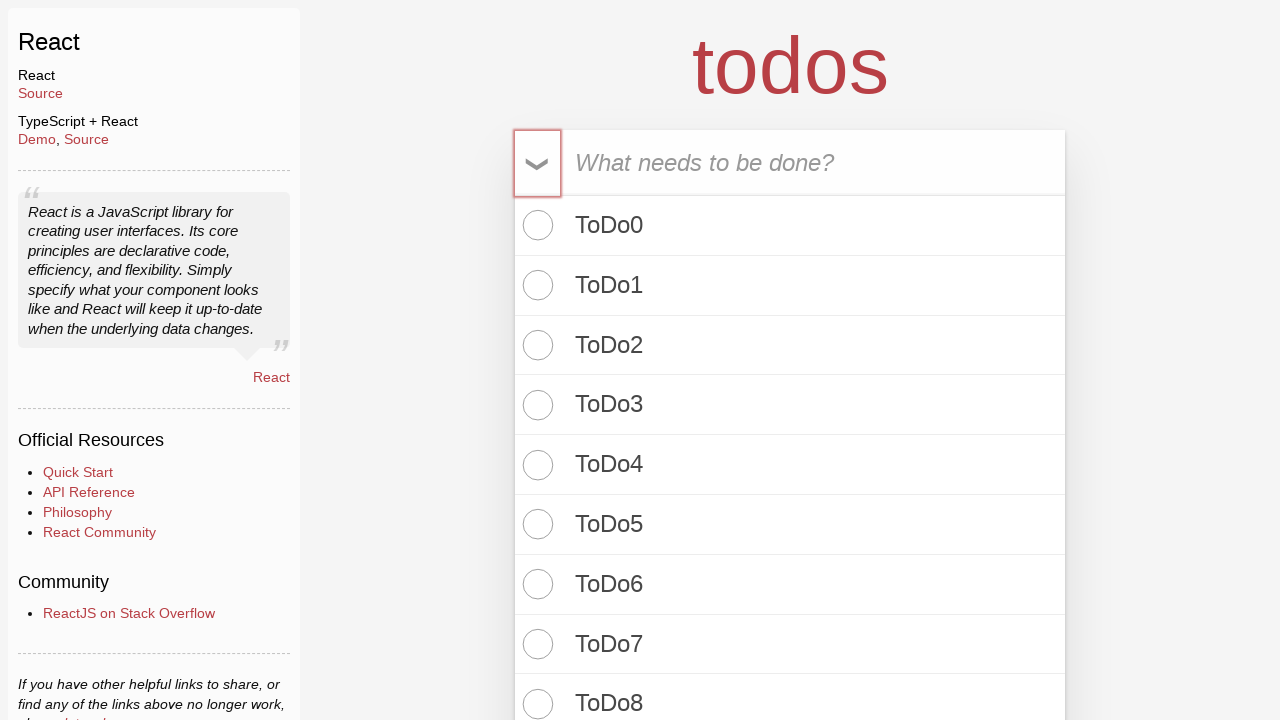